Tests clicking a button that has a dynamic ID on the UI Testing Playground site to verify interaction with dynamically generated elements

Starting URL: http://uitestingplayground.com/dynamicid

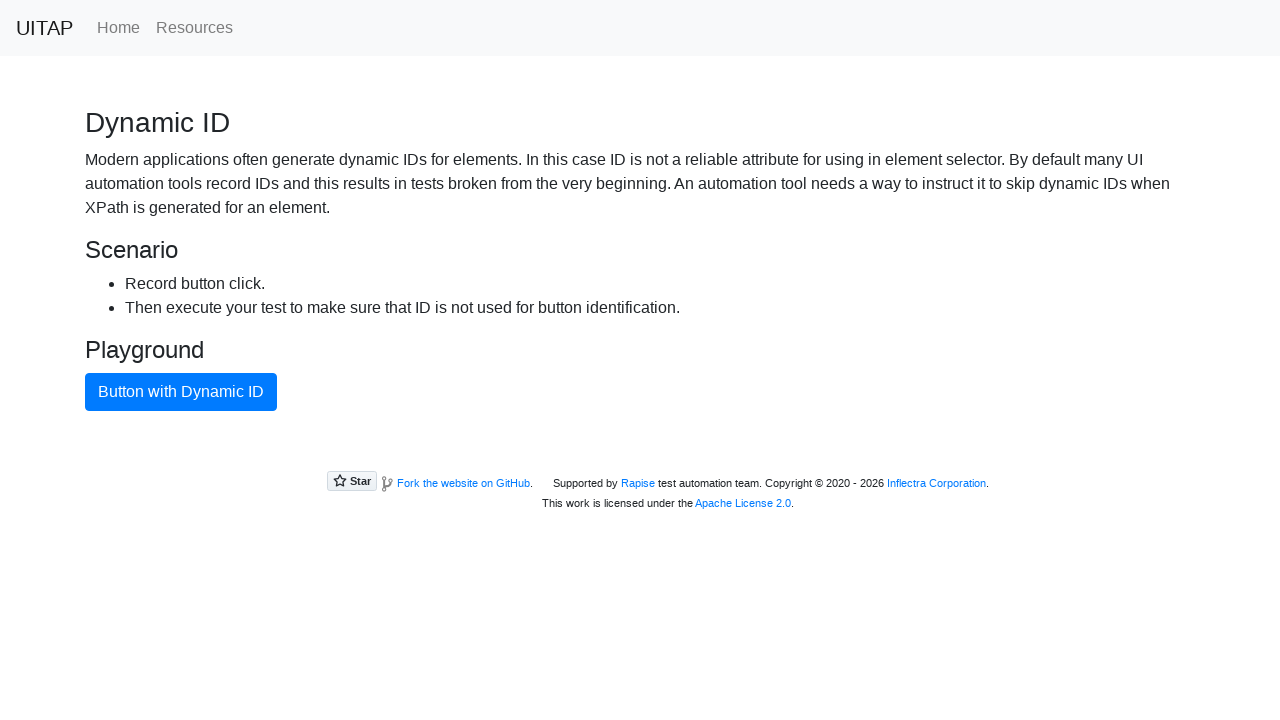

Navigated to UI Testing Playground dynamic ID page
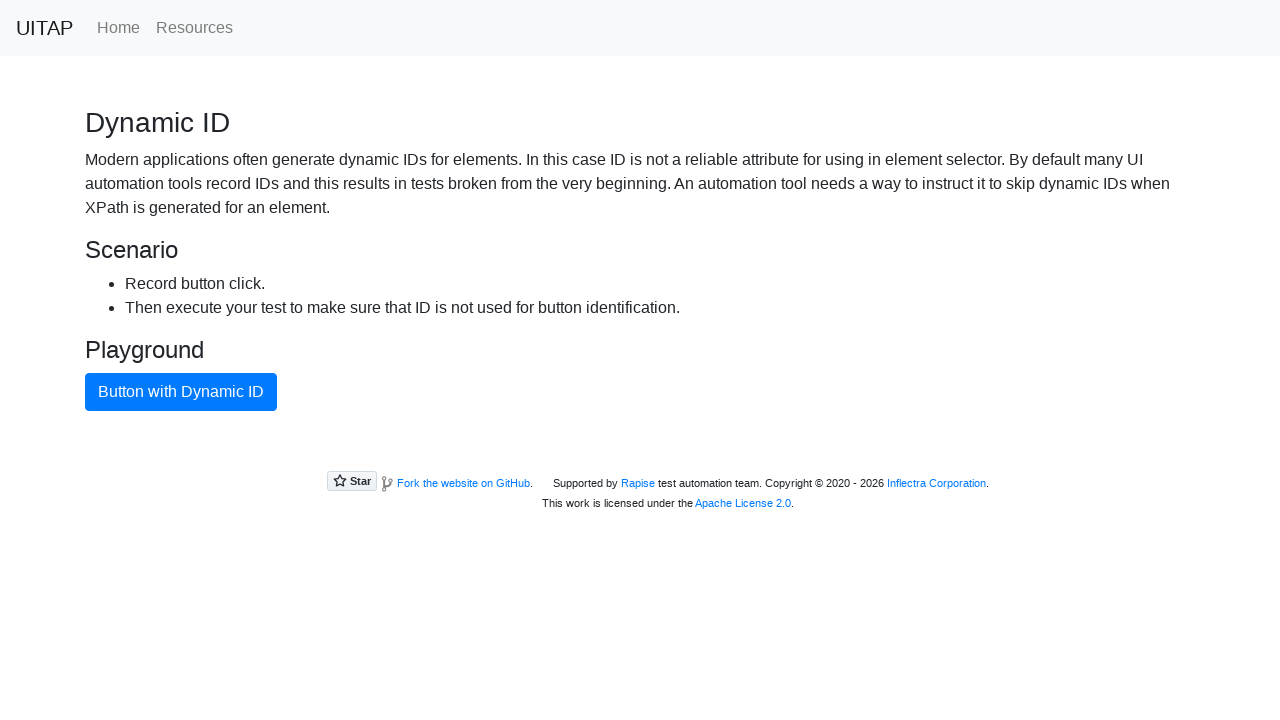

Clicked button with dynamic ID using text content at (181, 392) on xpath=//button[text()='Button with Dynamic ID']
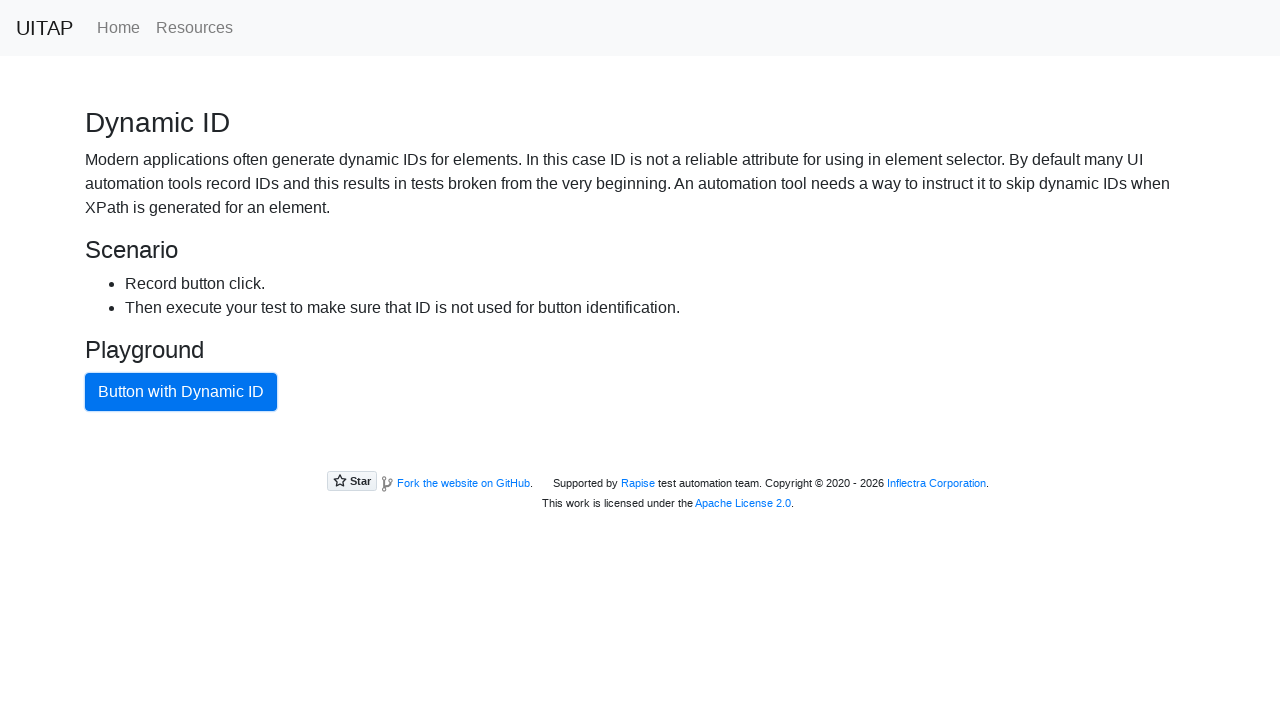

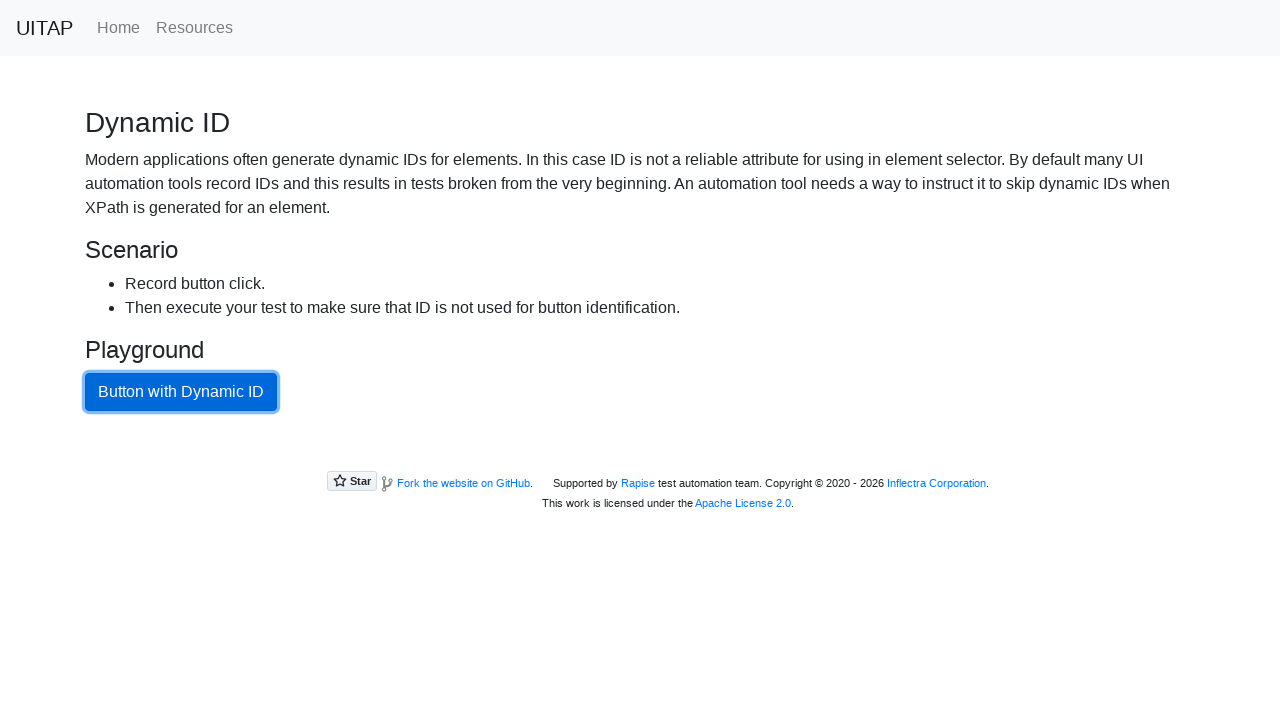